Tests file upload functionality by selecting a file to upload on the demo page

Starting URL: https://lambdatest.com/selenium-playground/upload-file-demo

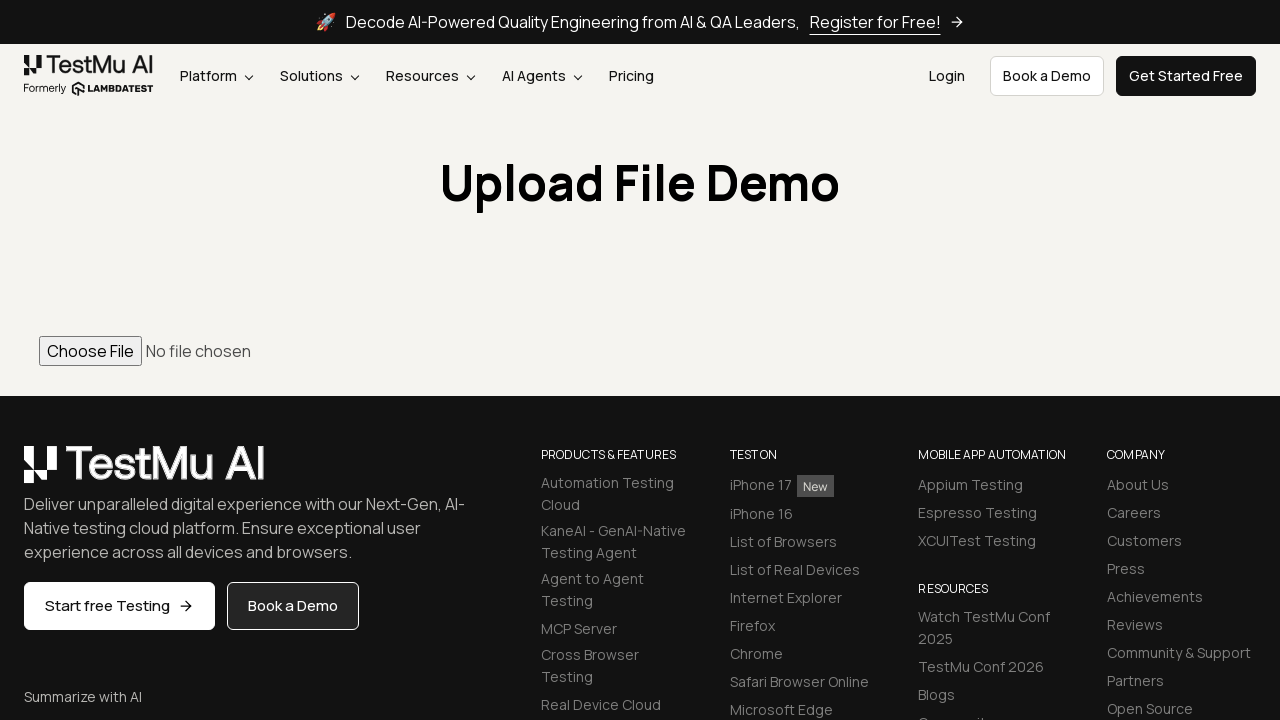

Created temporary test file for upload
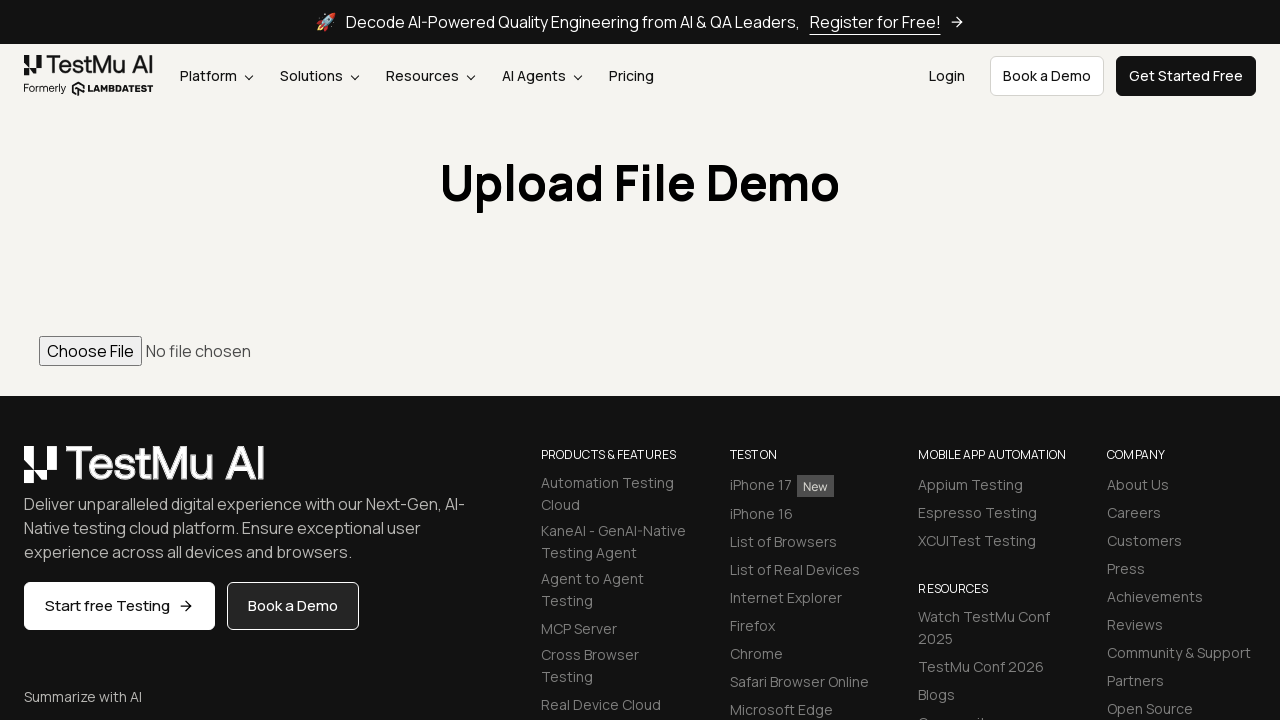

Selected file for upload using file input element
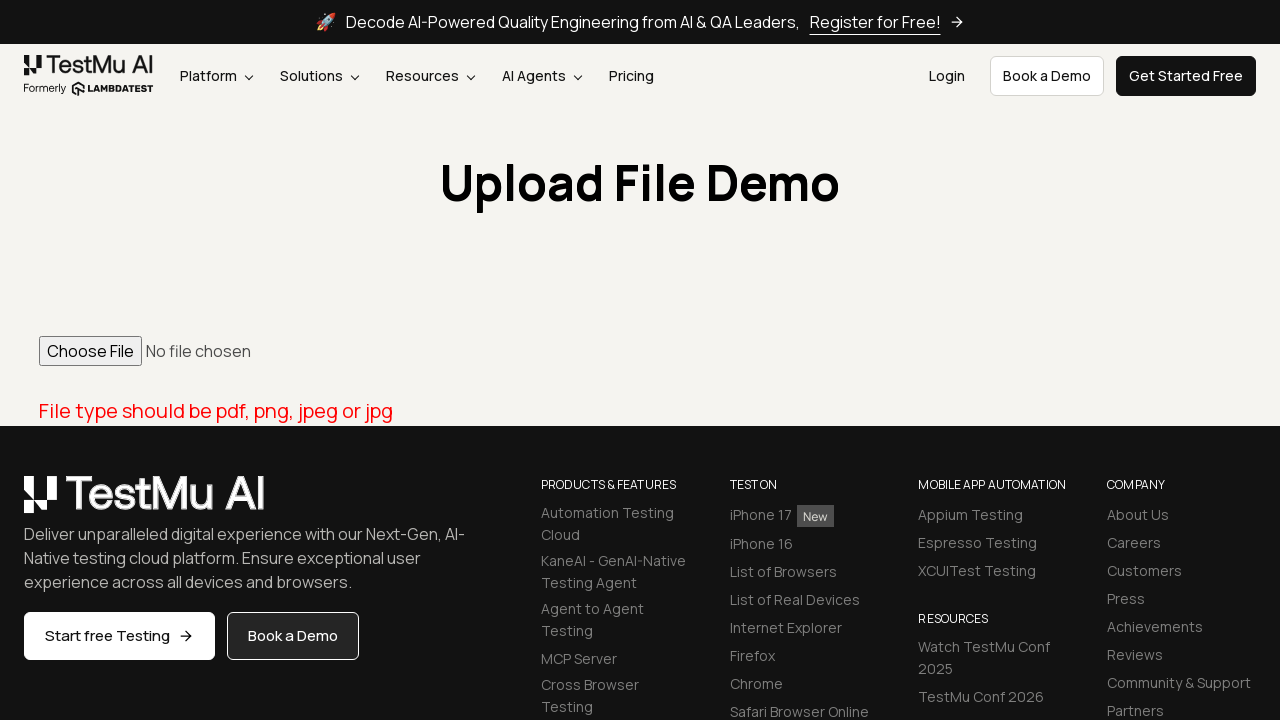

Cleaned up temporary test file
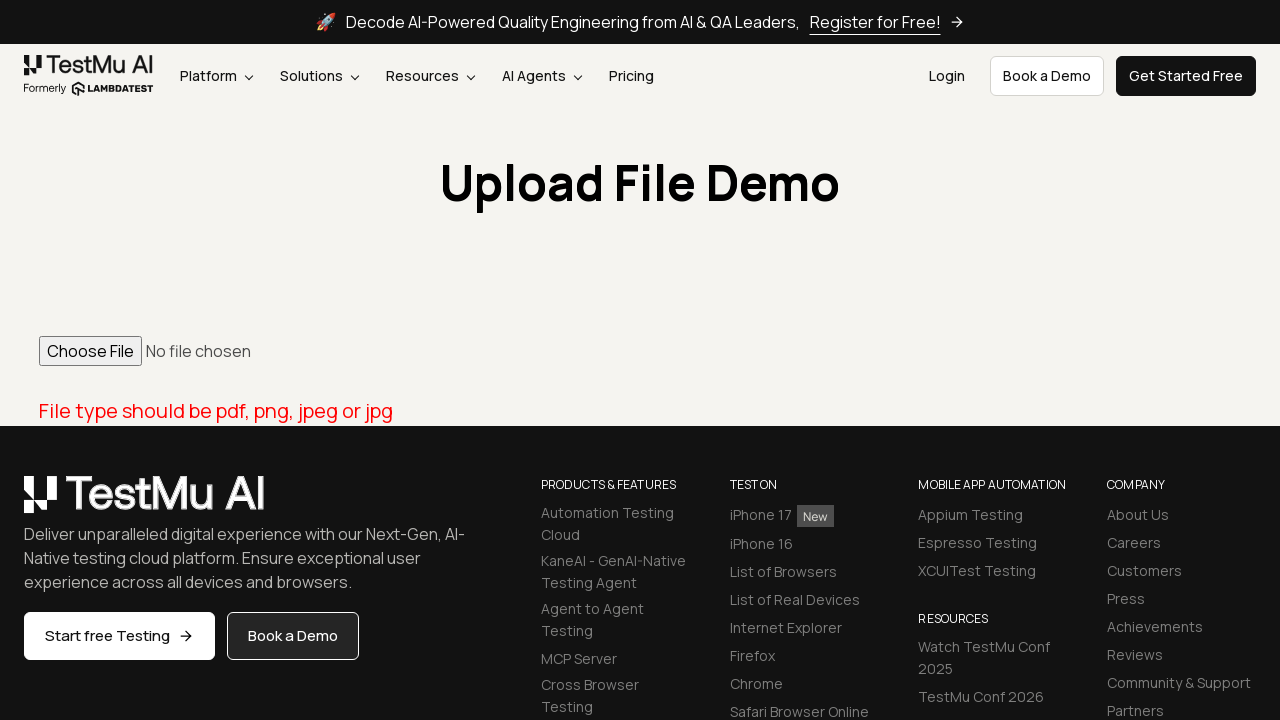

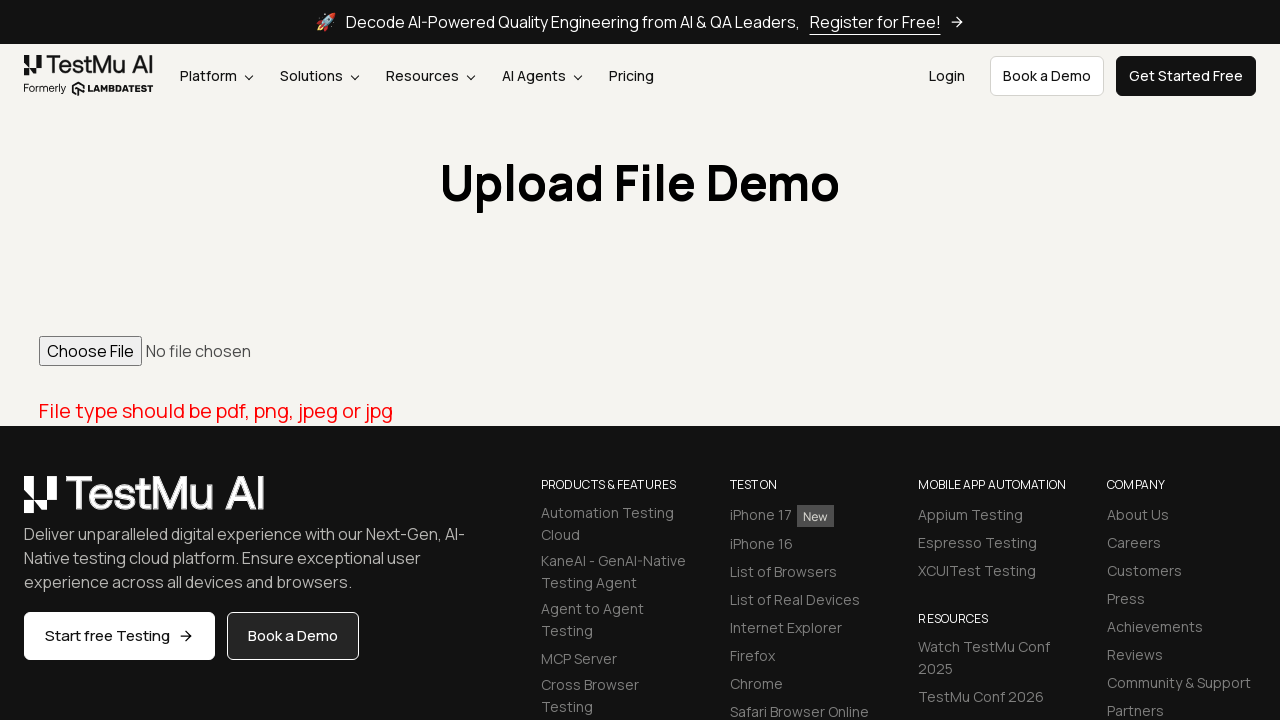